Tests filling the last name field on a practice form with multiple data sets, verifying the input value is correctly entered

Starting URL: https://demoqa.com/automation-practice-form

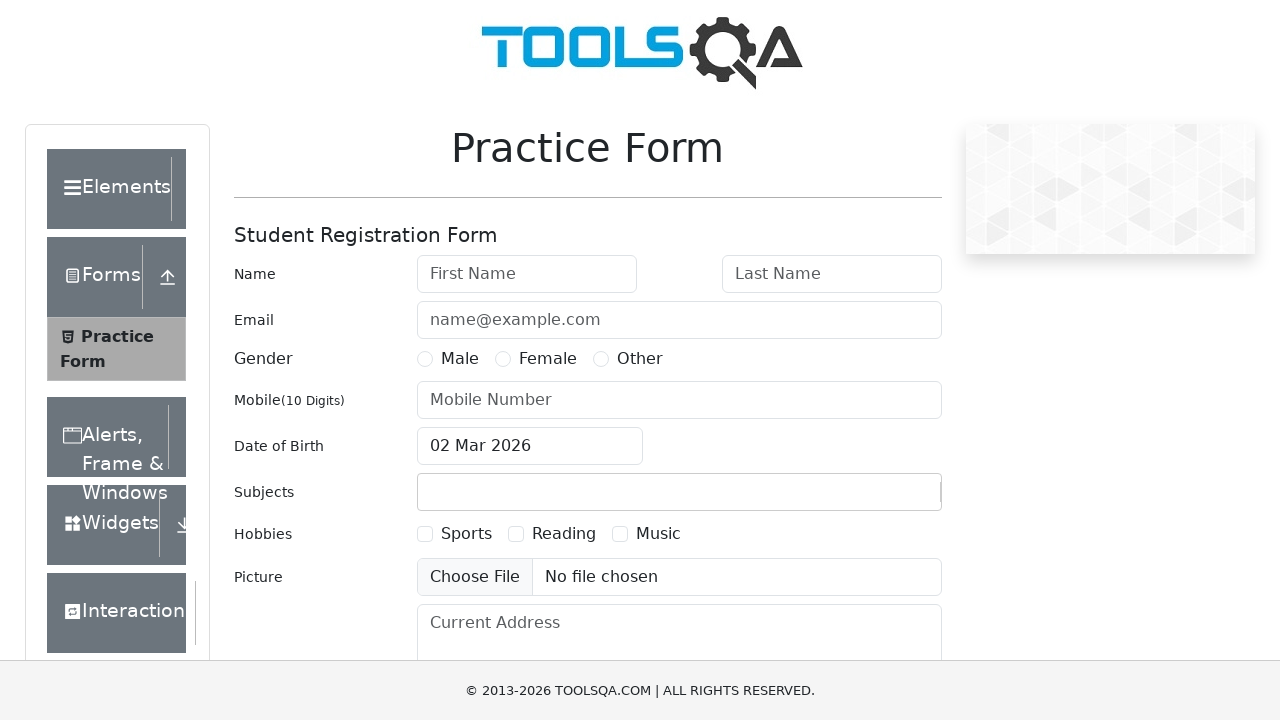

Located the lastName input field
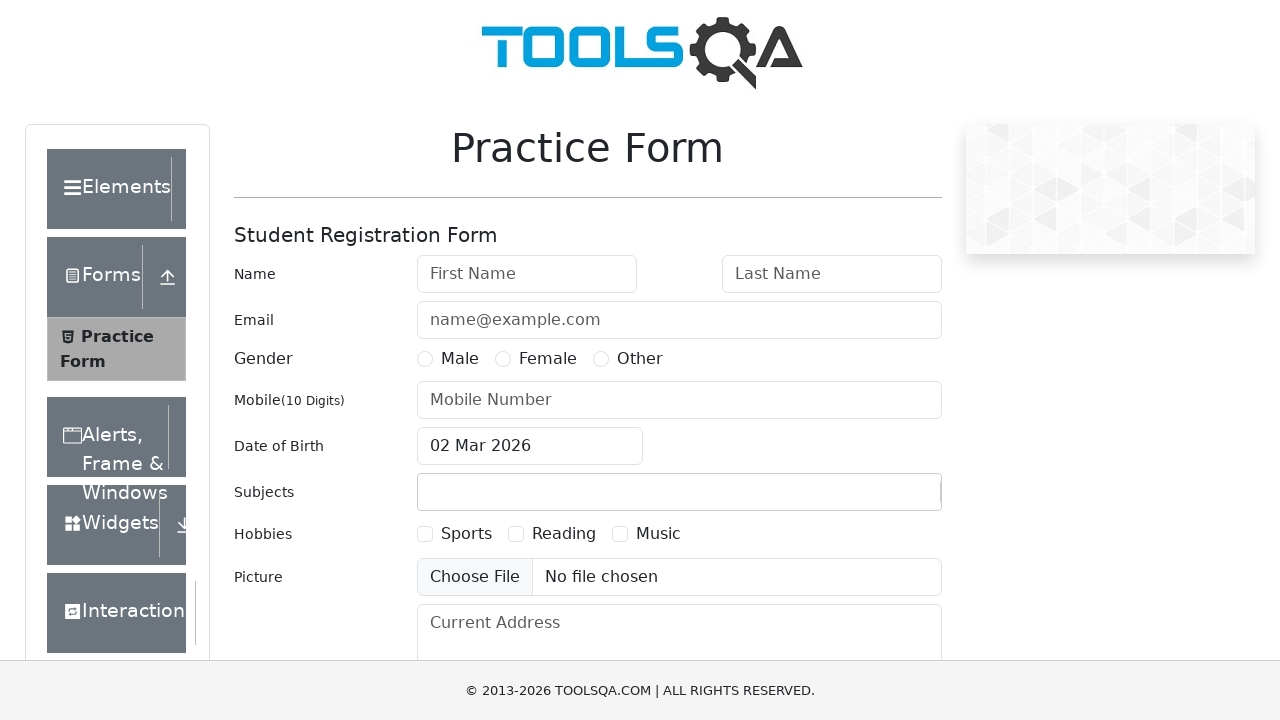

Cleared the lastName input field on #lastName
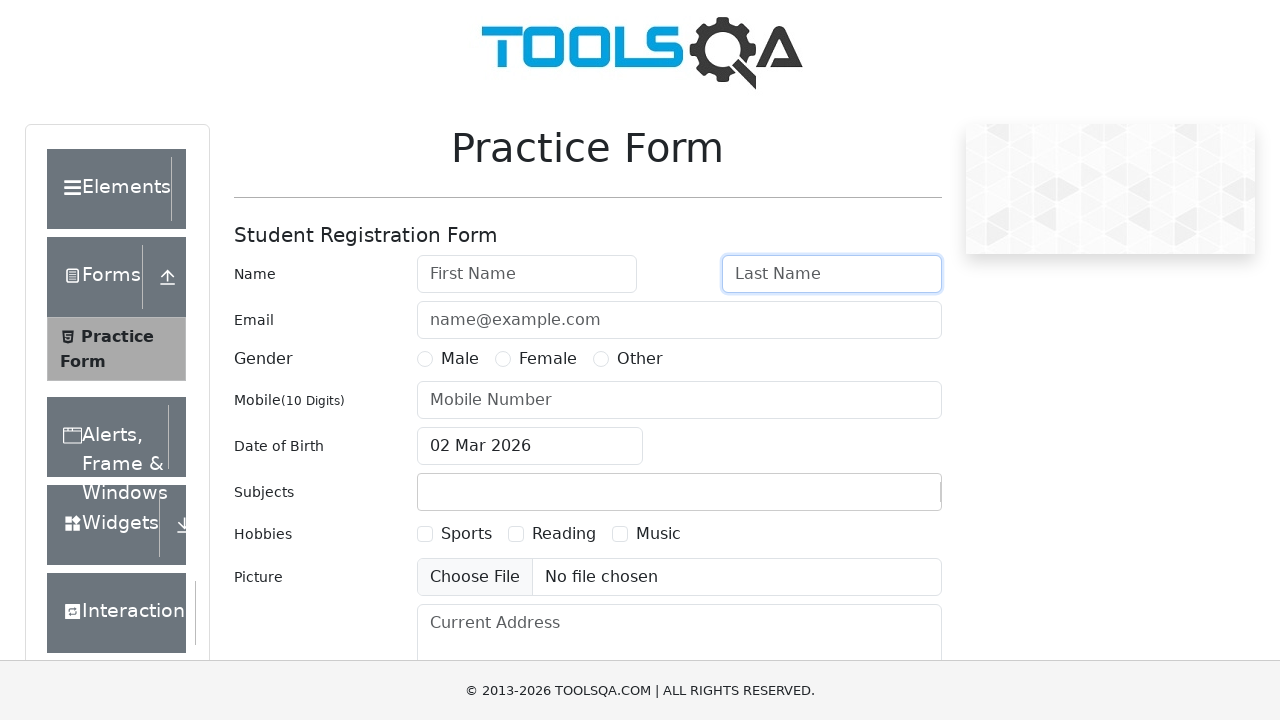

Filled lastName field with 'Pérez' on #lastName
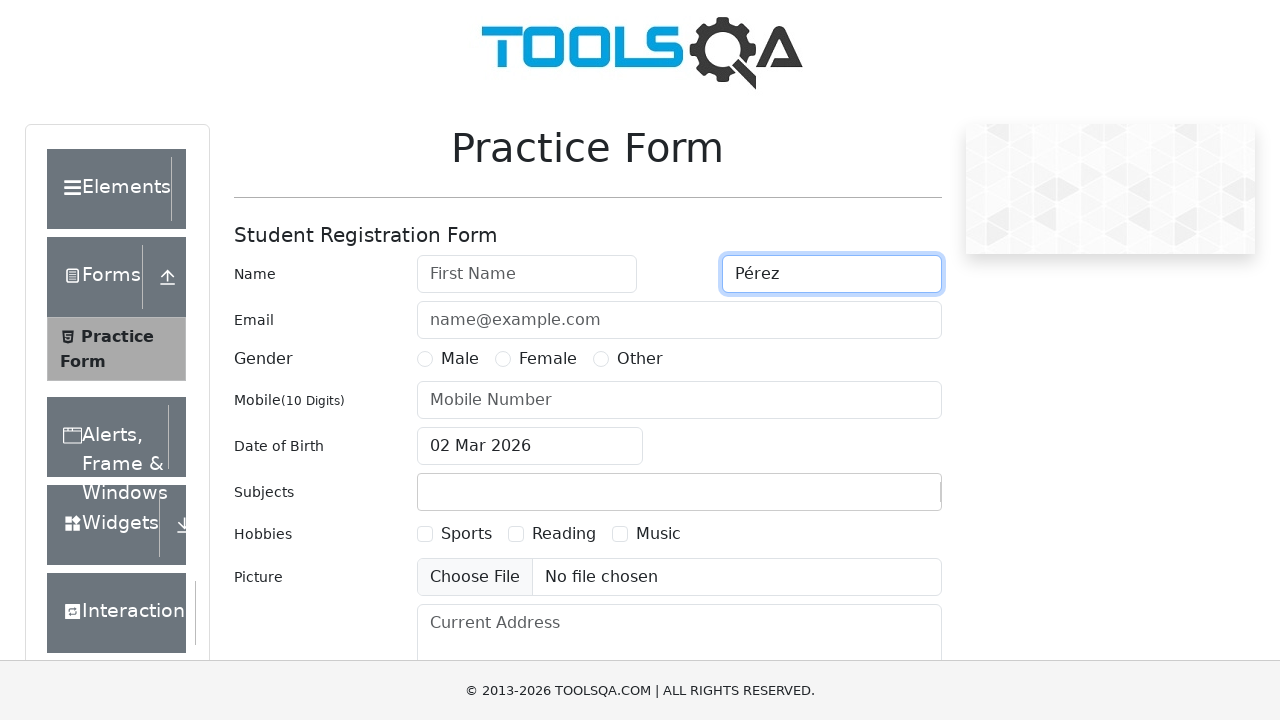

Navigated to practice form page for second iteration
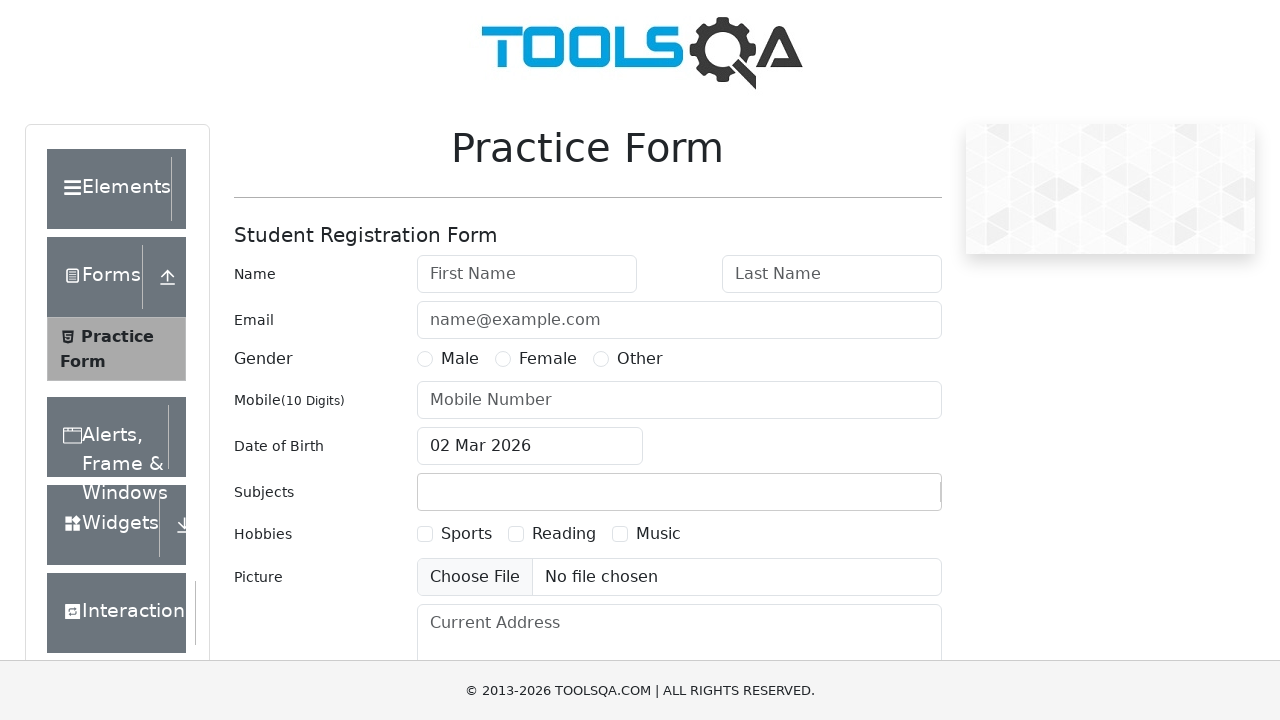

Located the lastName input field
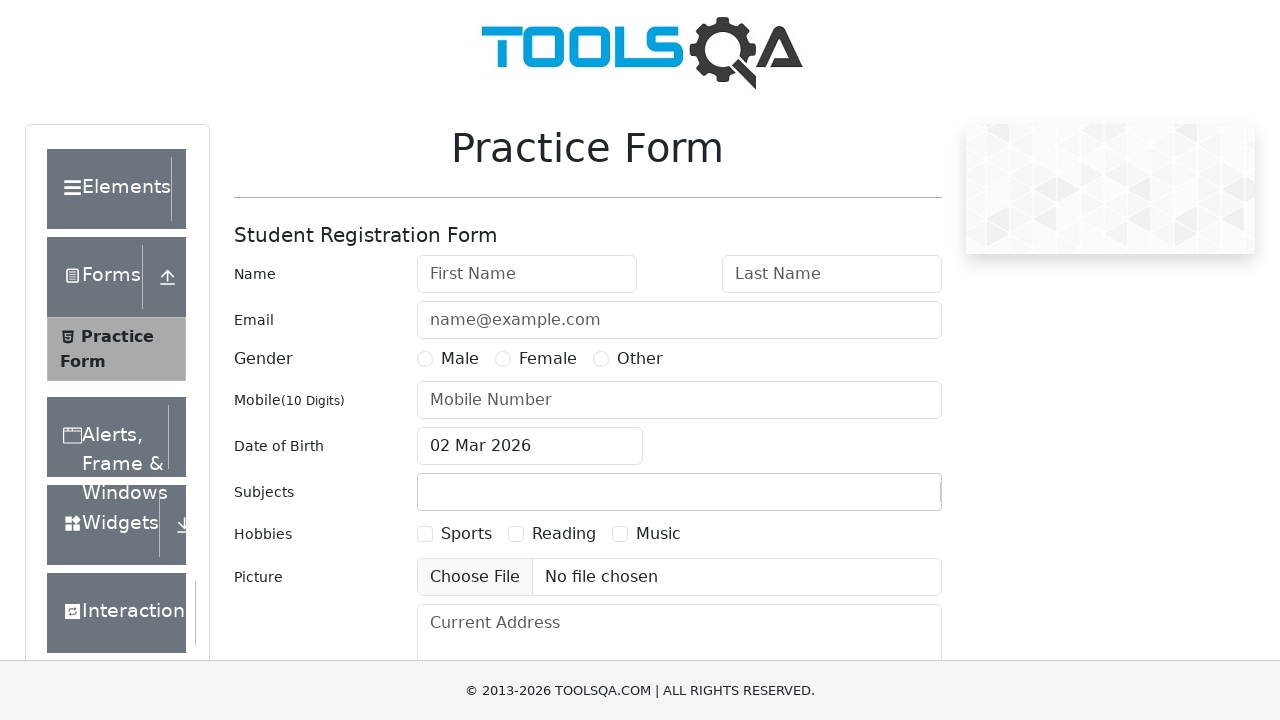

Cleared the lastName input field on #lastName
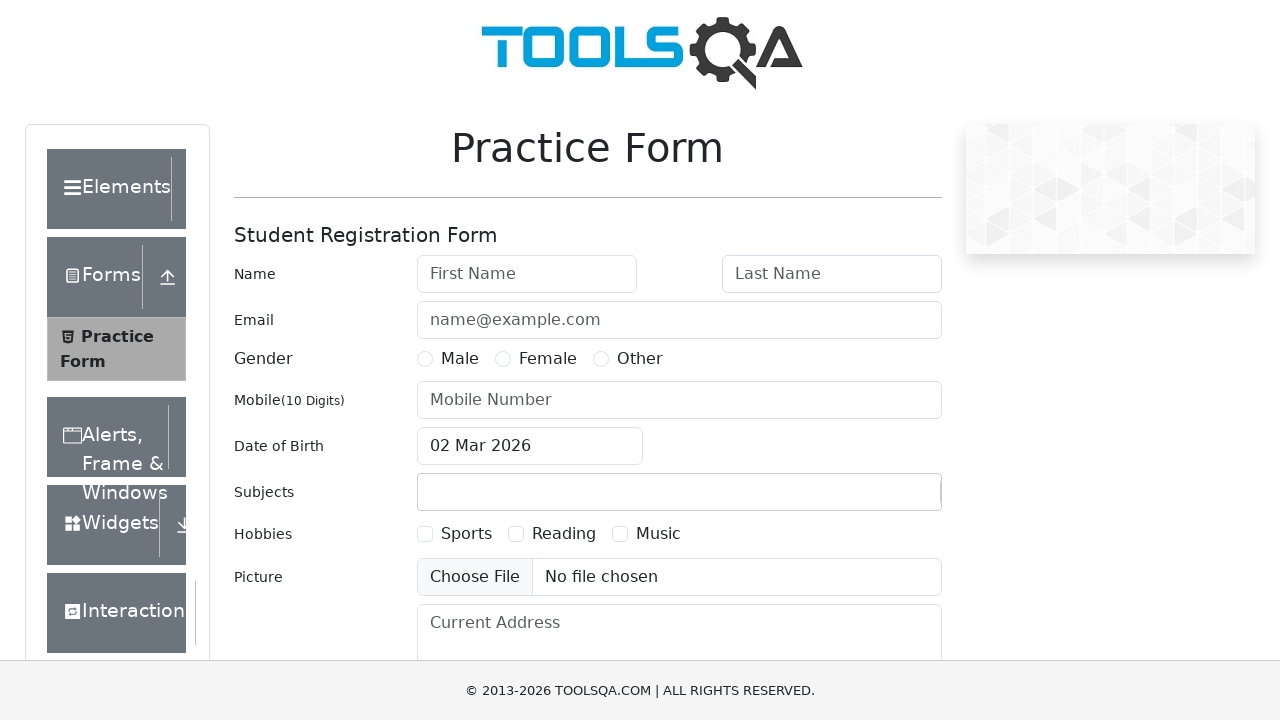

Filled lastName field with 'Gómez' on #lastName
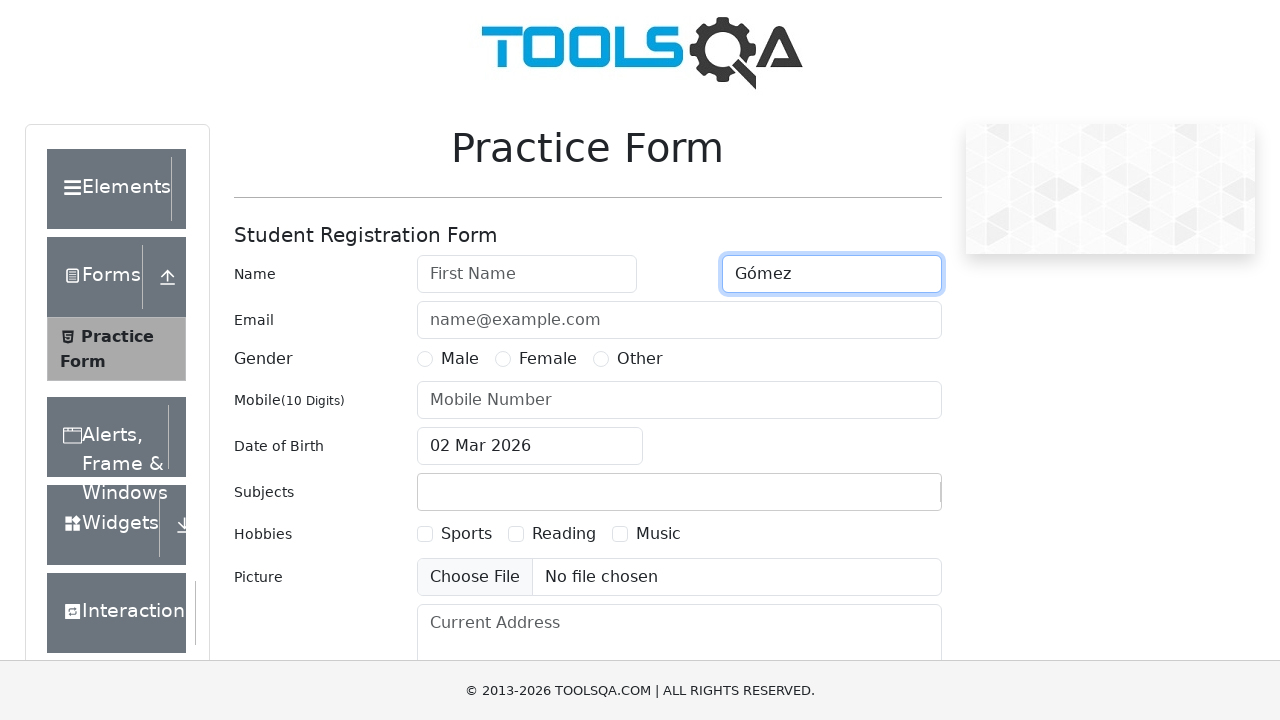

Navigated to practice form page for third iteration
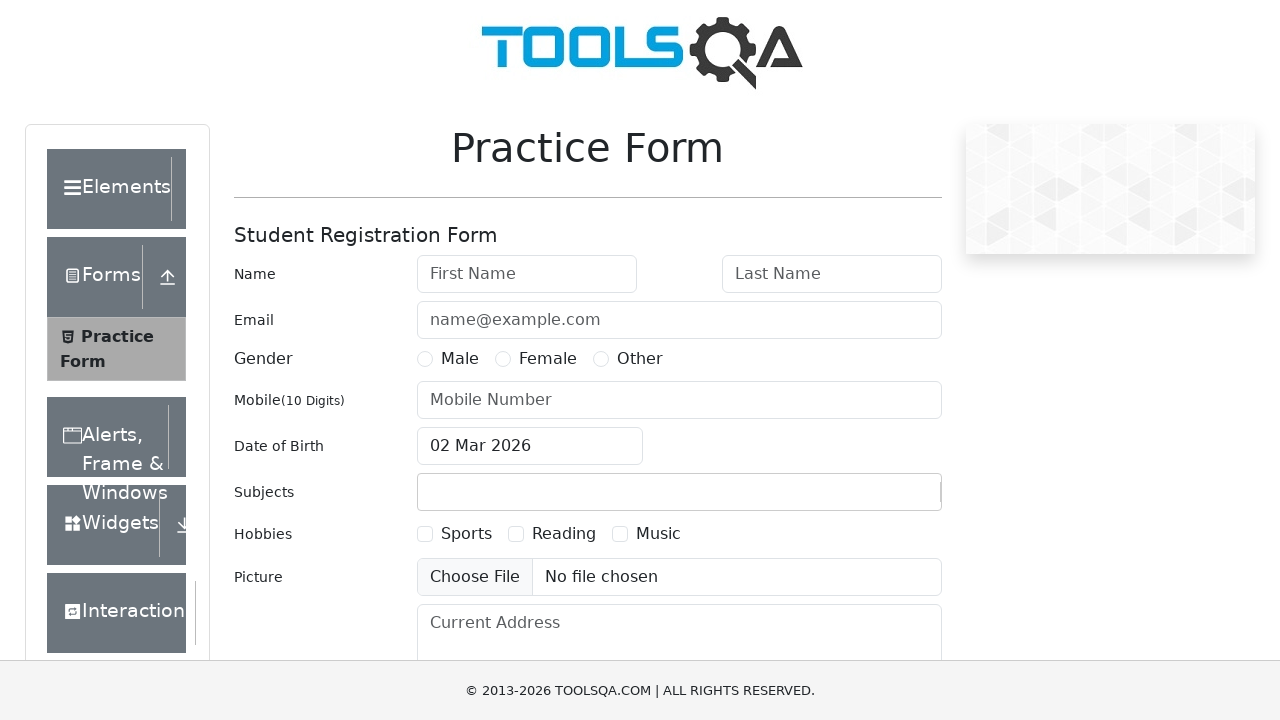

Located the lastName input field
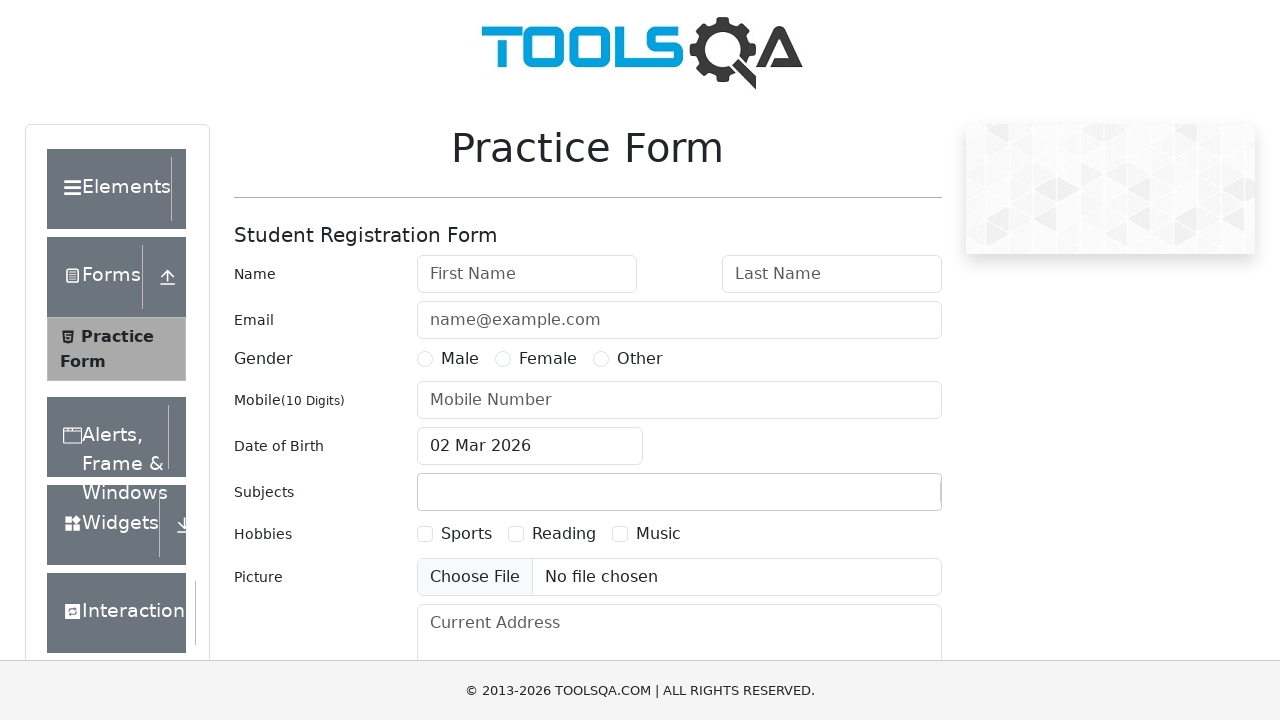

Cleared the lastName input field on #lastName
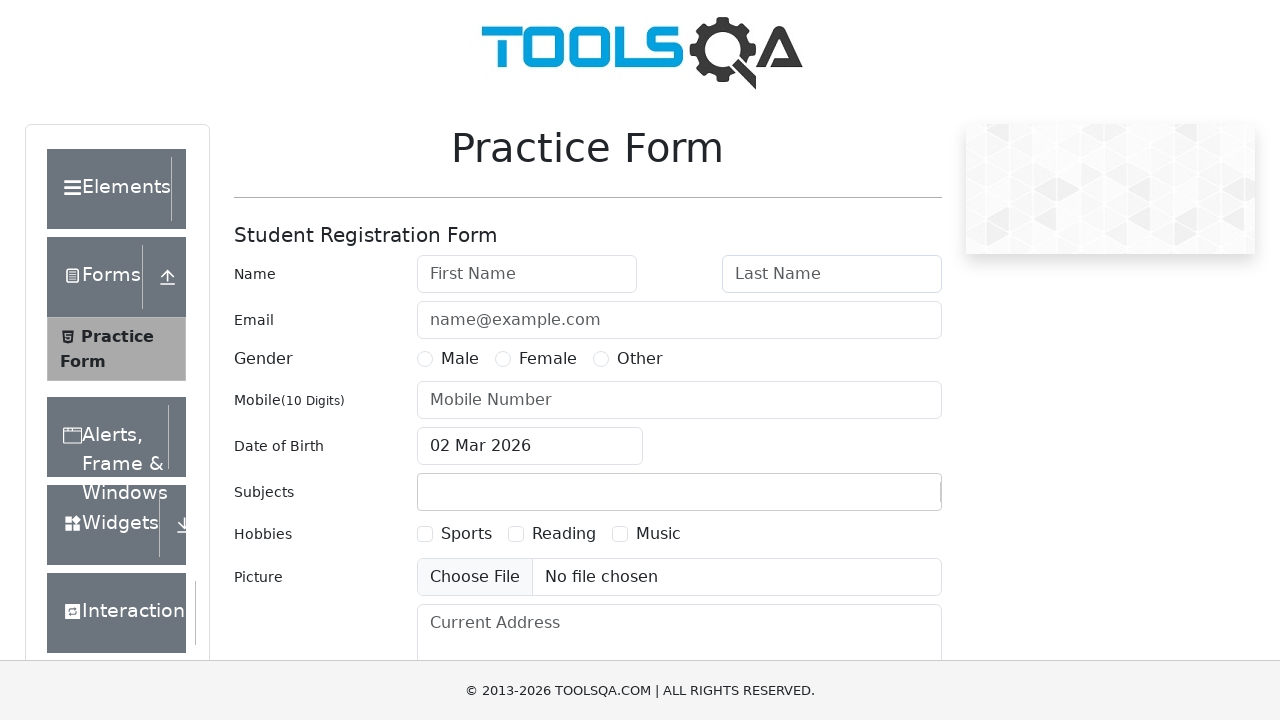

Filled lastName field with 'Gómez' on #lastName
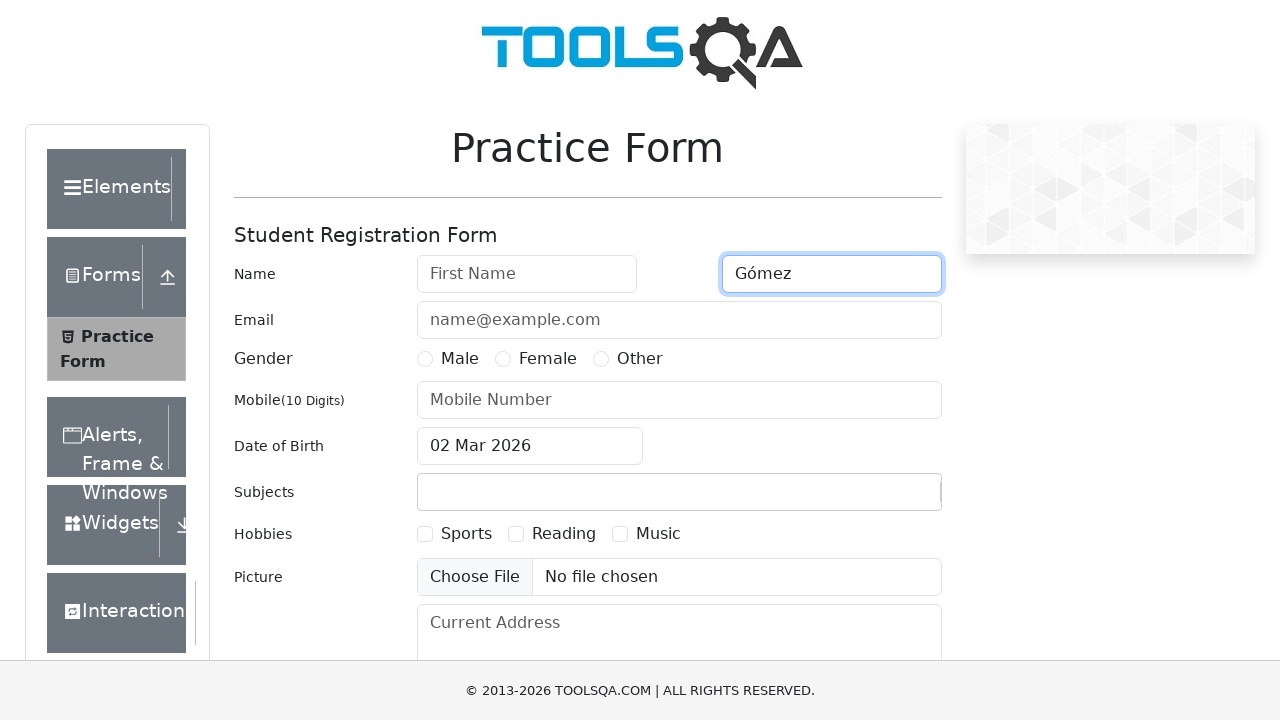

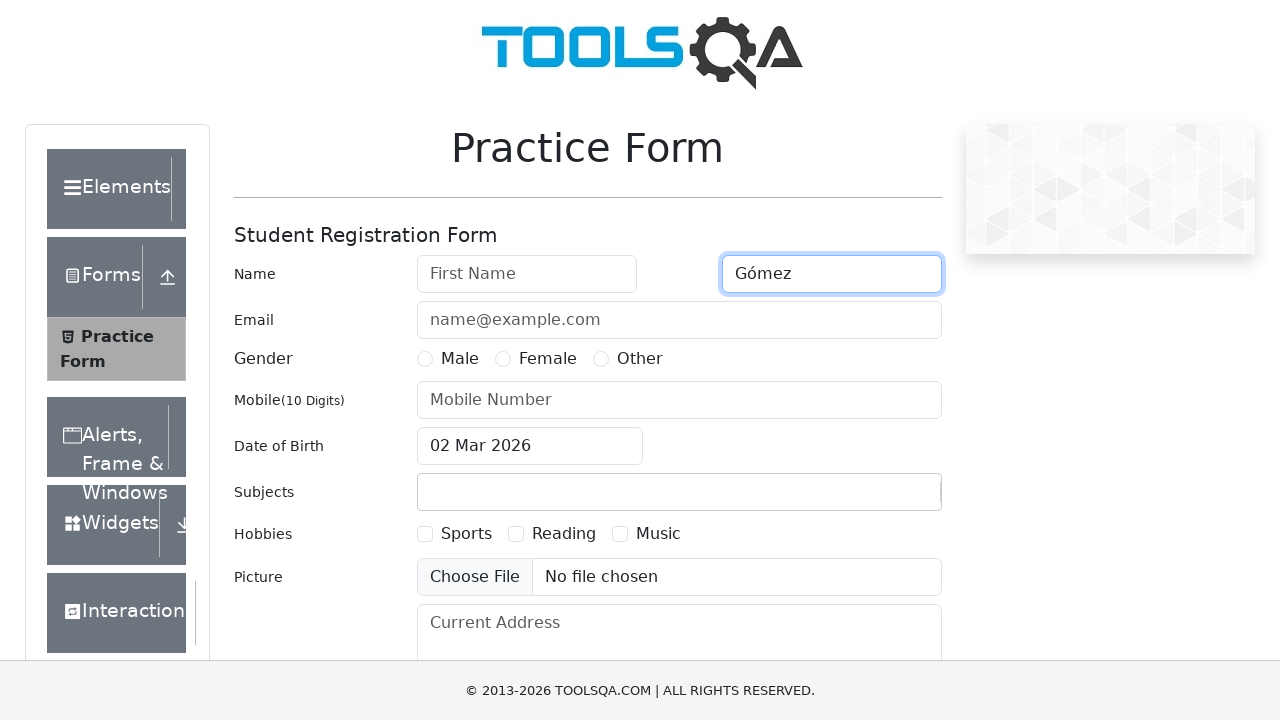